Tests tooltip functionality by hovering over various elements to trigger tooltip display

Starting URL: https://demoqa.com/tool-tips

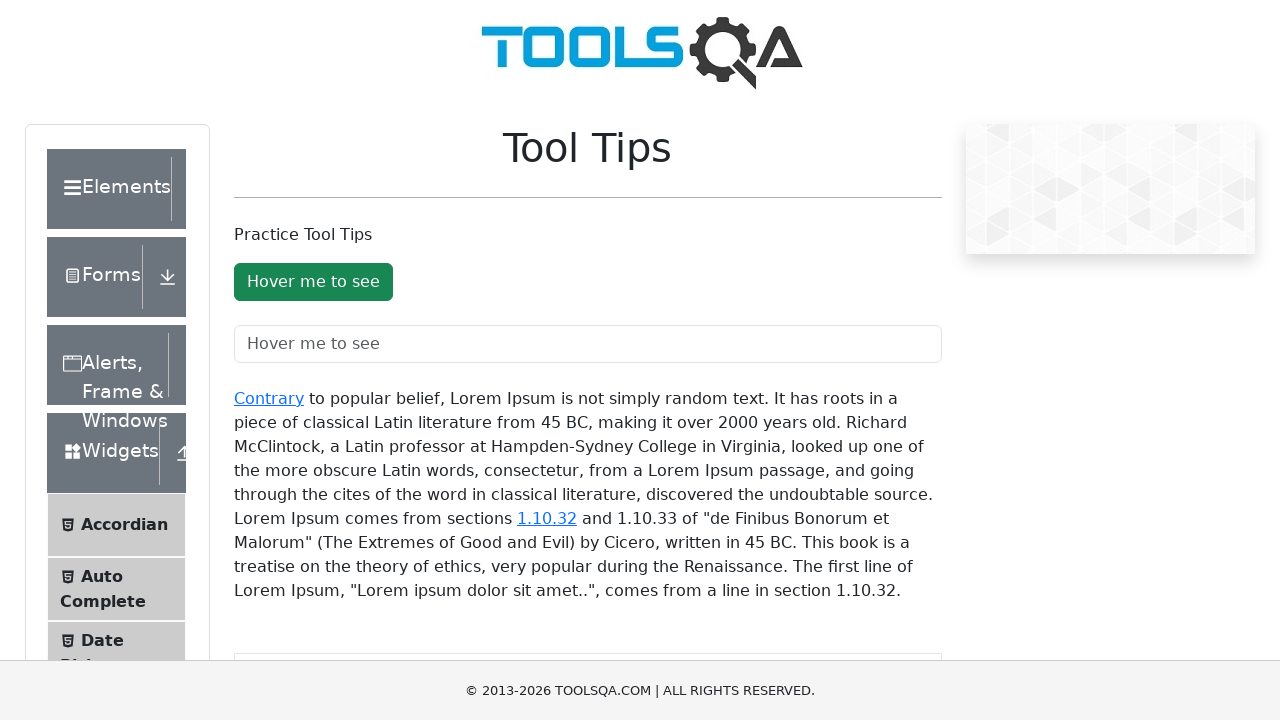

Hovered over tool tip button to trigger tooltip at (313, 282) on #toolTipButton
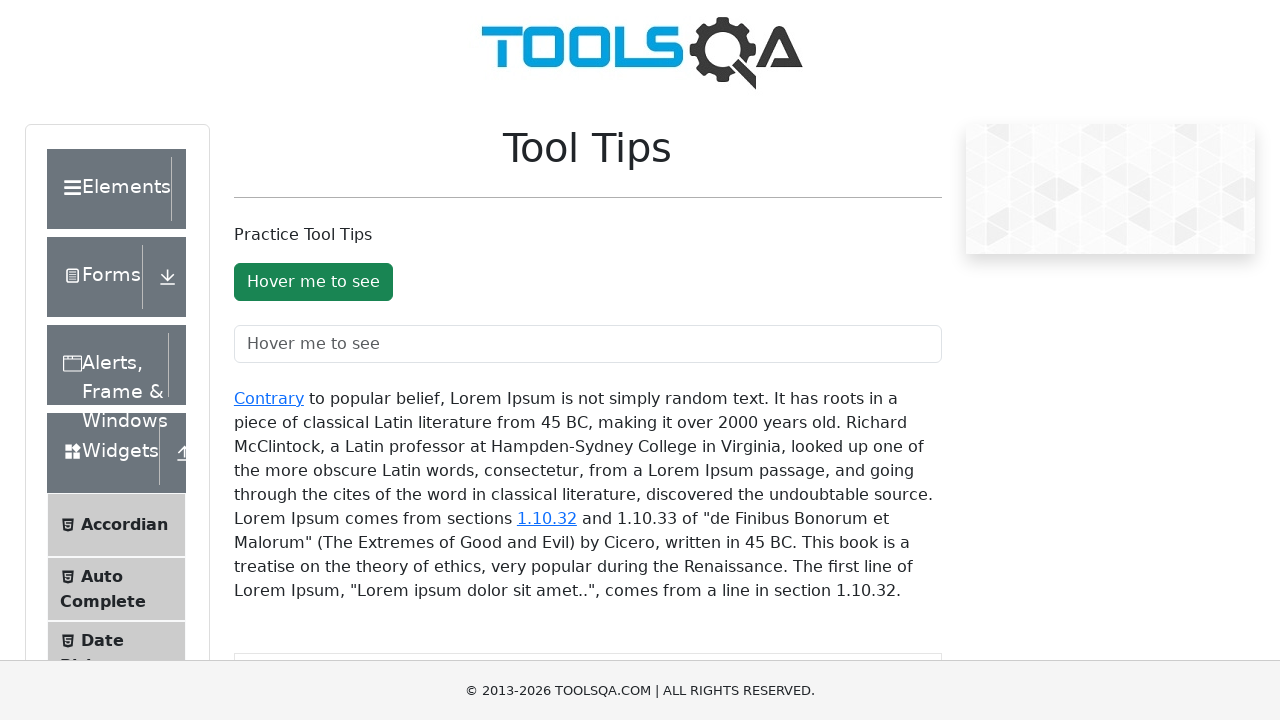

Waited 2 seconds for button tooltip to display
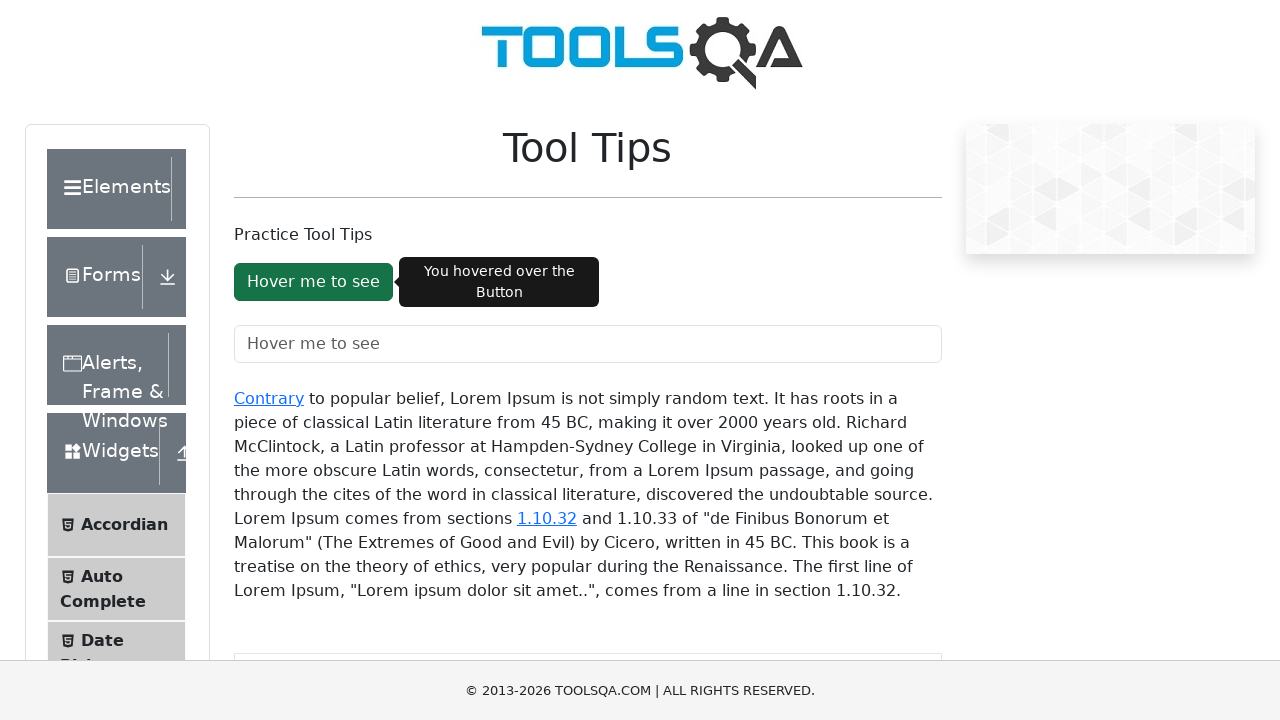

Hovered over text field to trigger tooltip at (588, 344) on #toolTipTextField
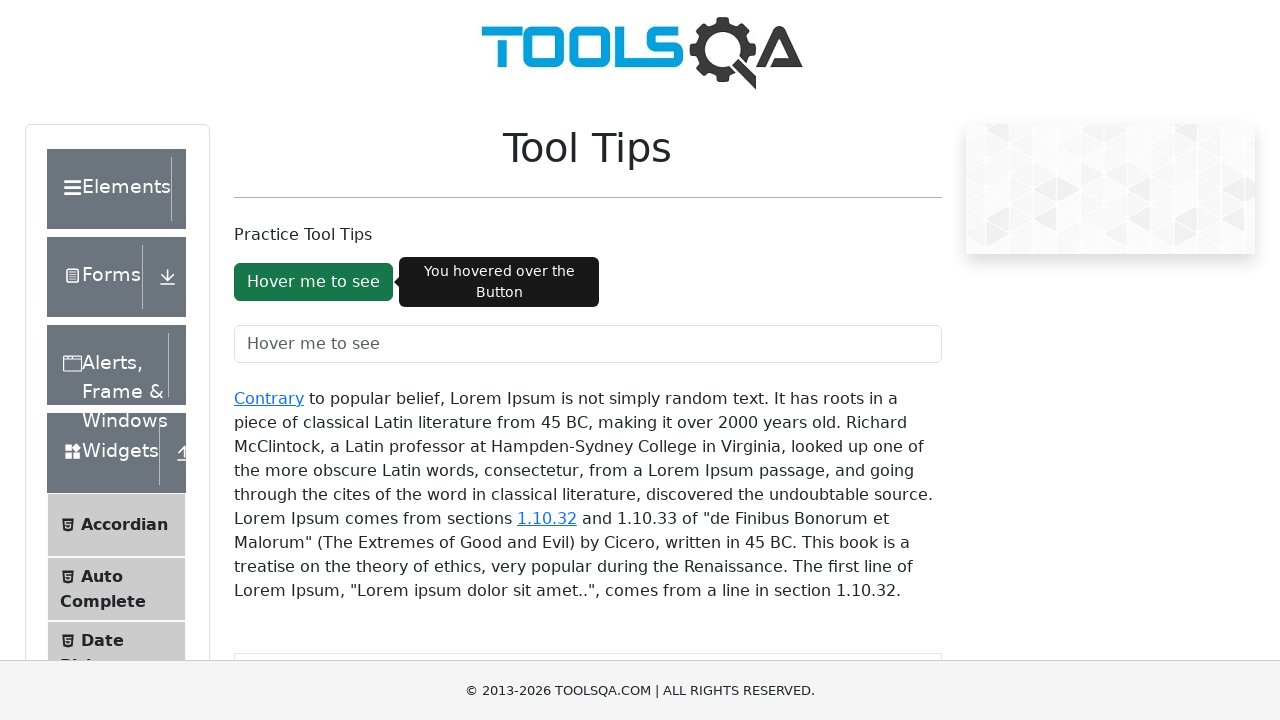

Waited 2 seconds for text field tooltip to display
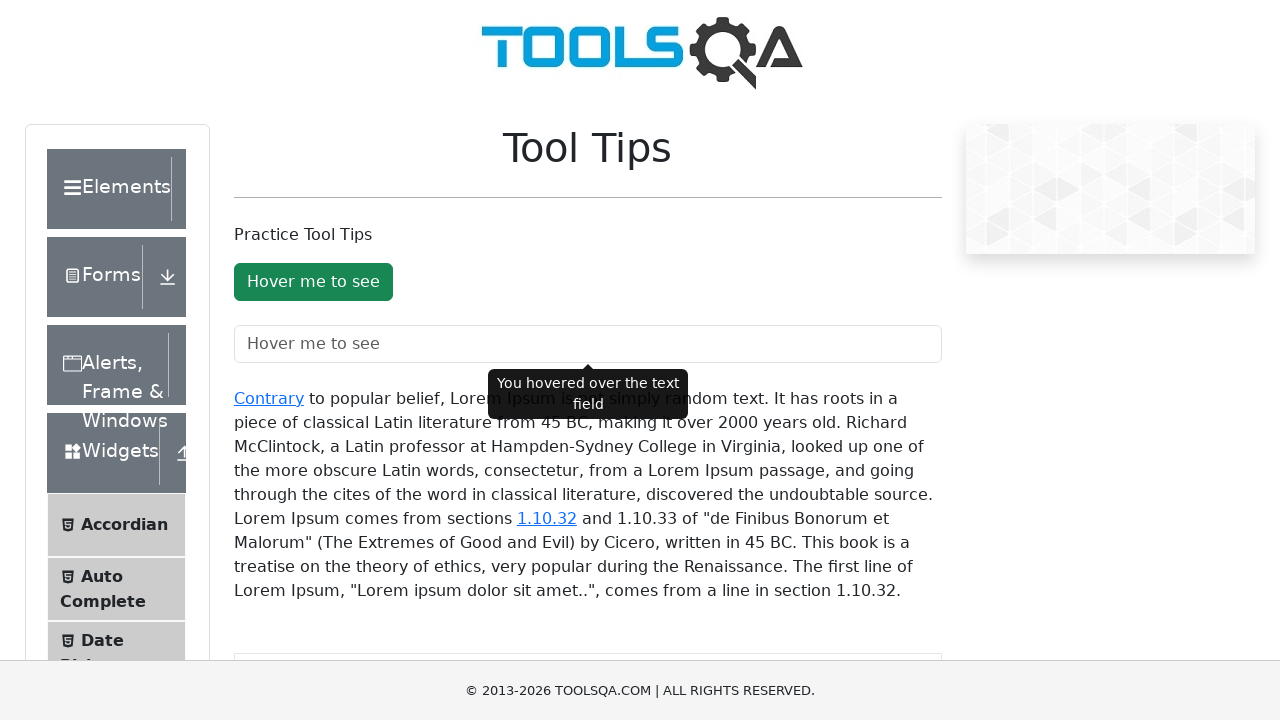

Hovered over 'Contrary' link to trigger tooltip at (269, 398) on a:has-text('Contrary')
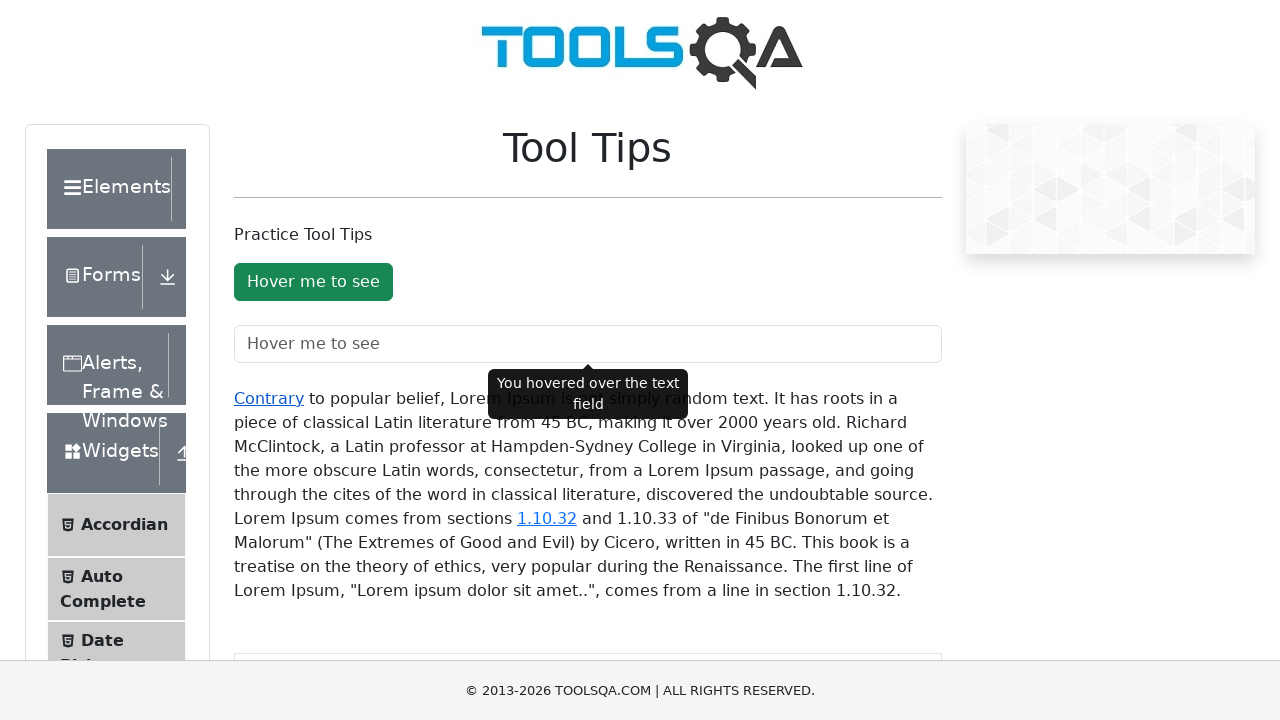

Waited 2 seconds for link tooltip to display
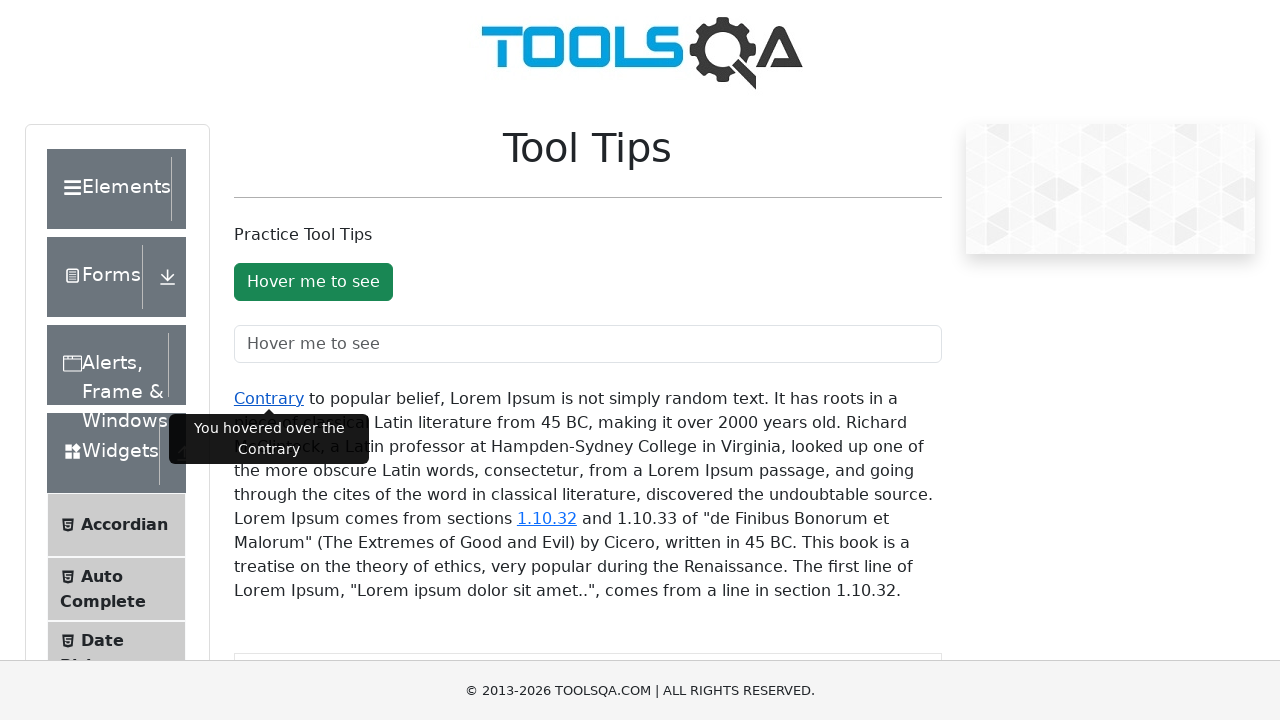

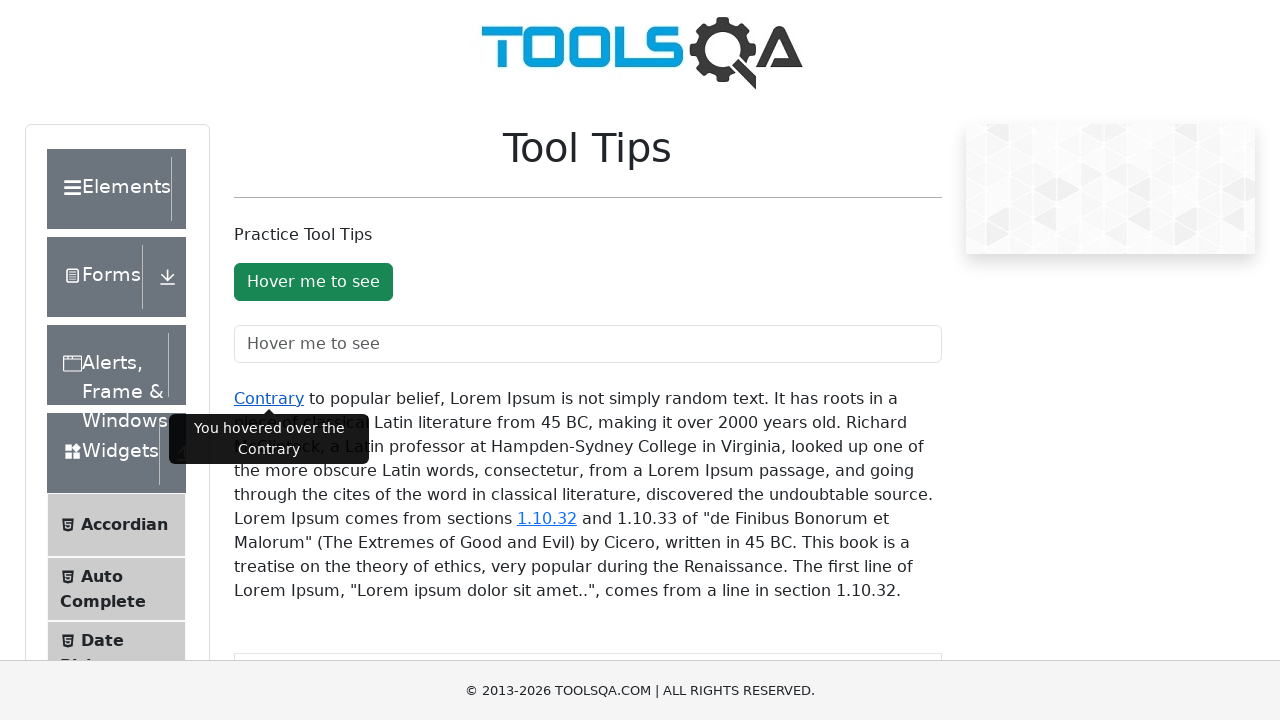